Tests a simple form by filling in first name, last name, city, and country fields using different element locator strategies, then submits the form

Starting URL: http://suninjuly.github.io/simple_form_find_task.html

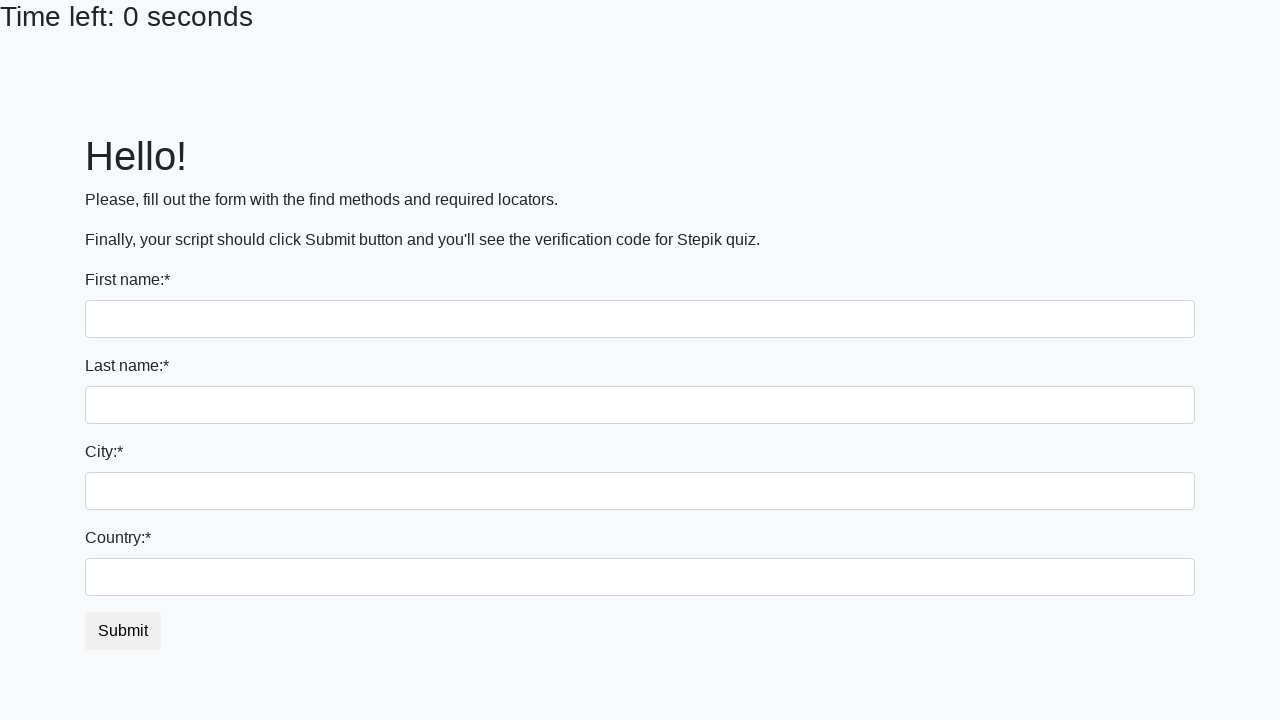

Filled first name field with 'Ivan' on input[name='first_name']
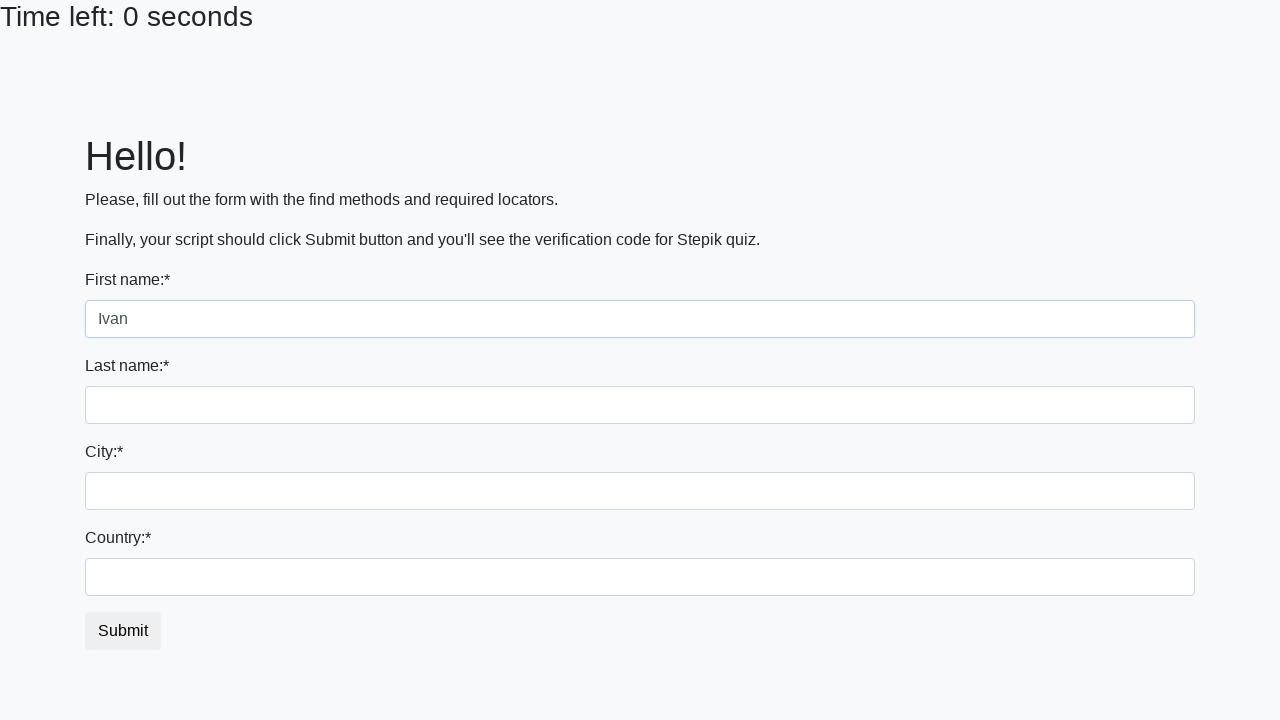

Filled last name field with 'Petrov' on input[name='last_name']
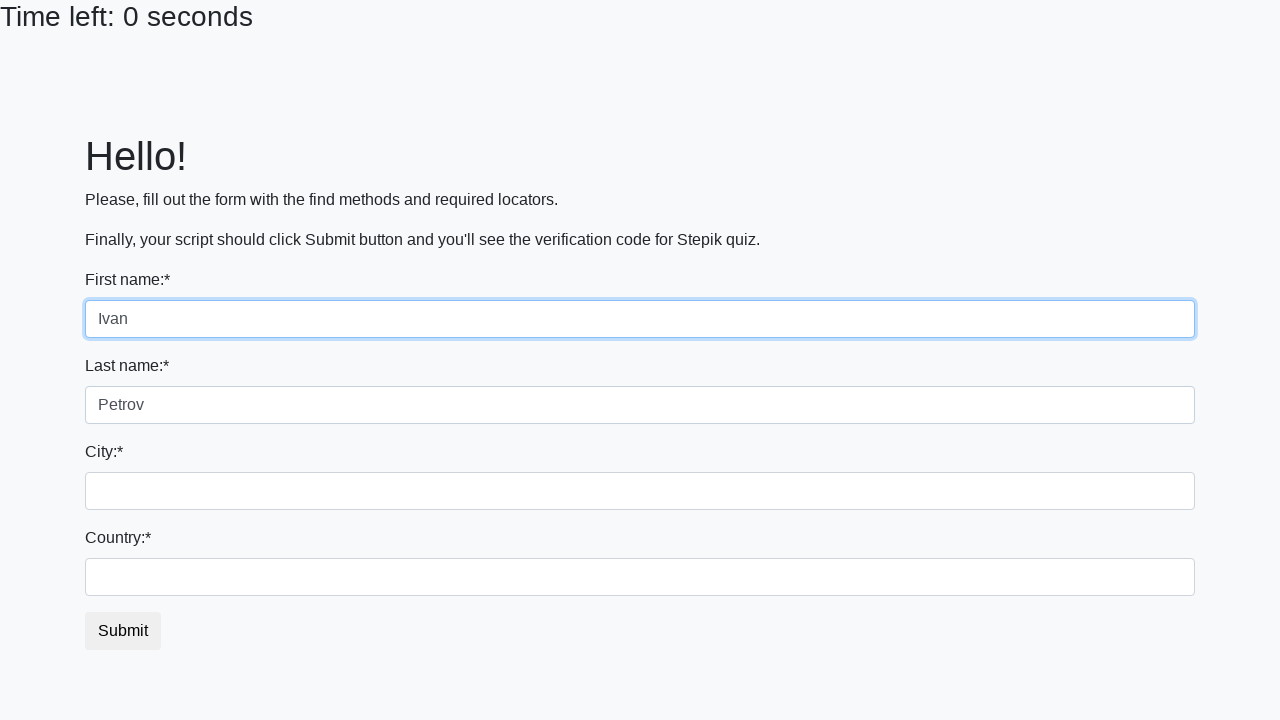

Filled city field with 'Smolensk' on input.city
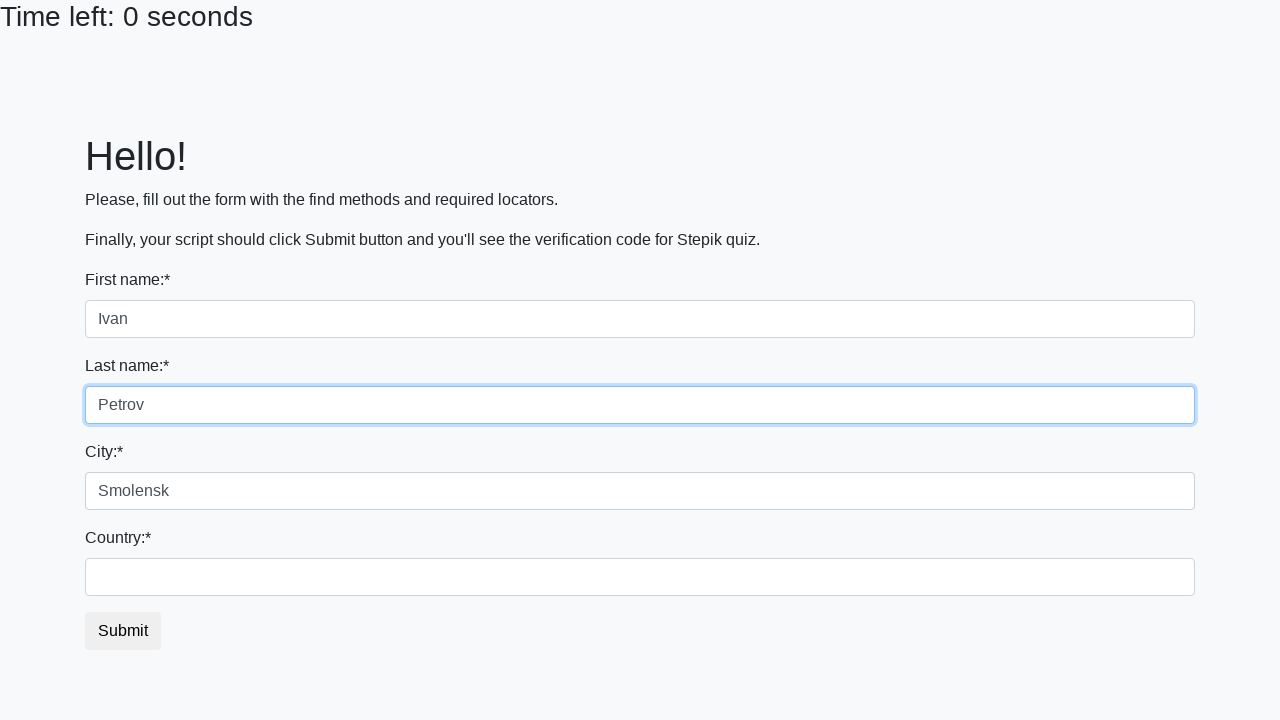

Filled country field with 'Russia' on #country
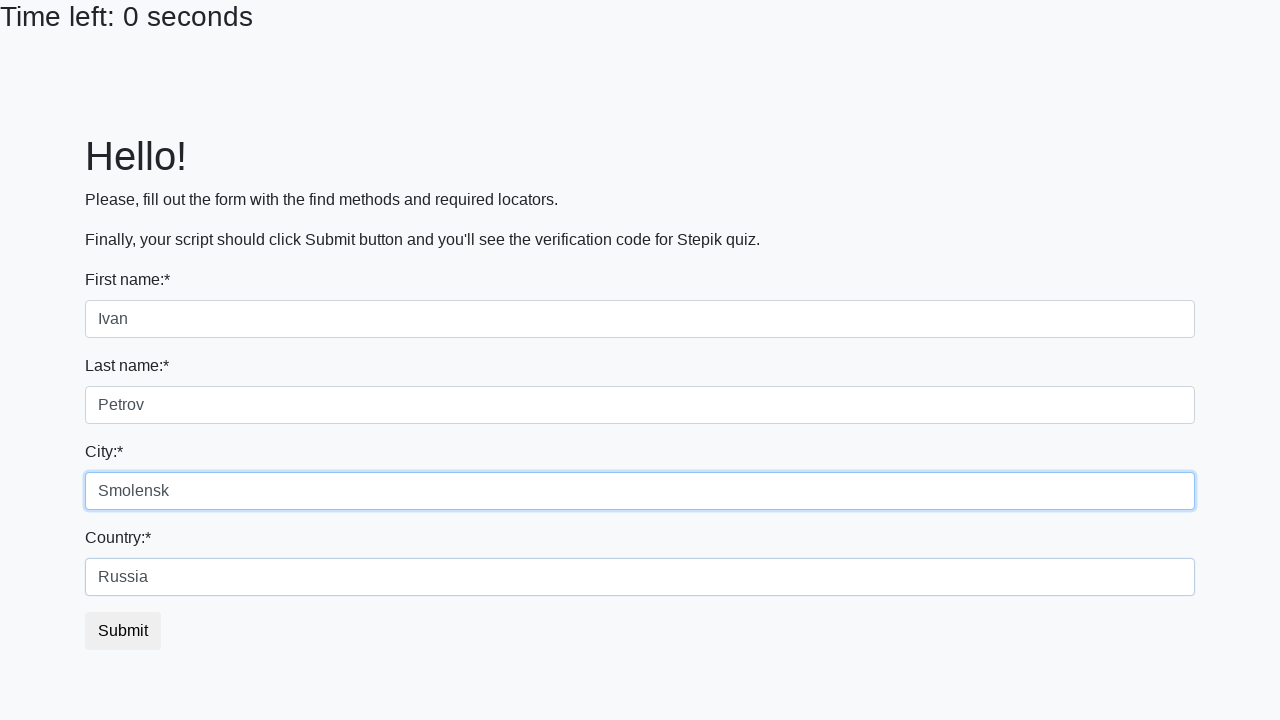

Clicked submit button to submit the form at (123, 631) on button.btn
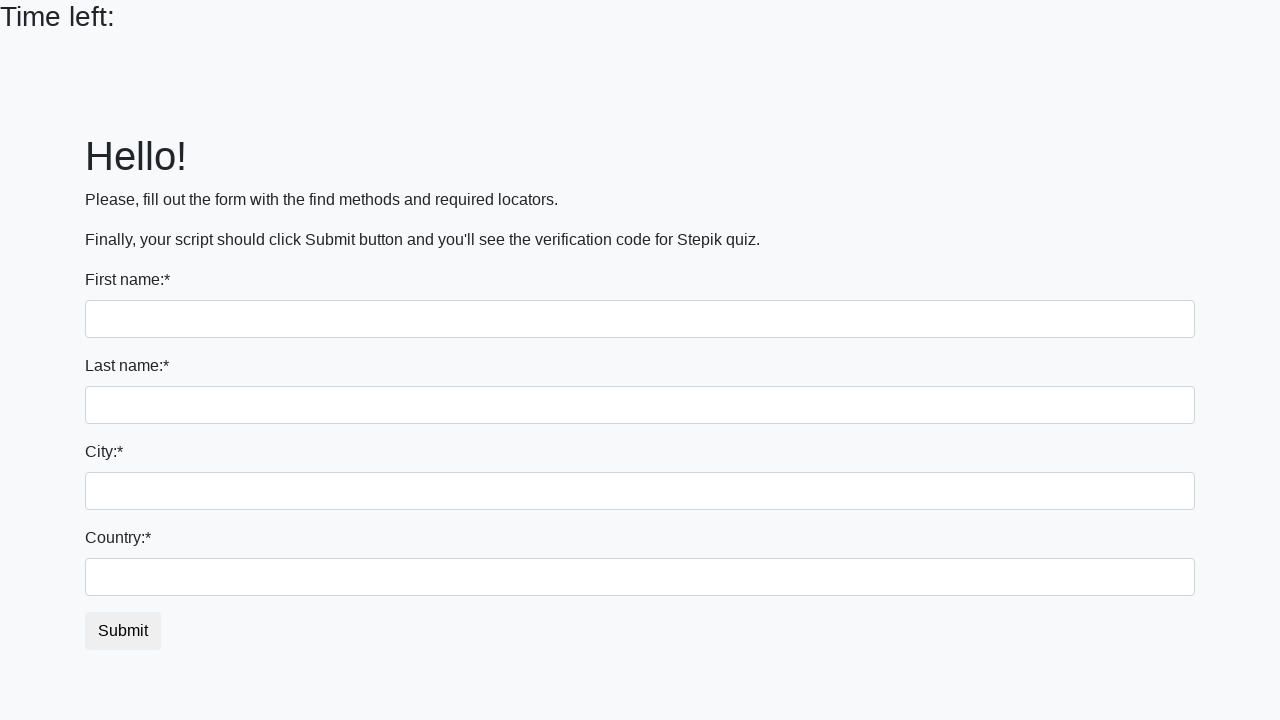

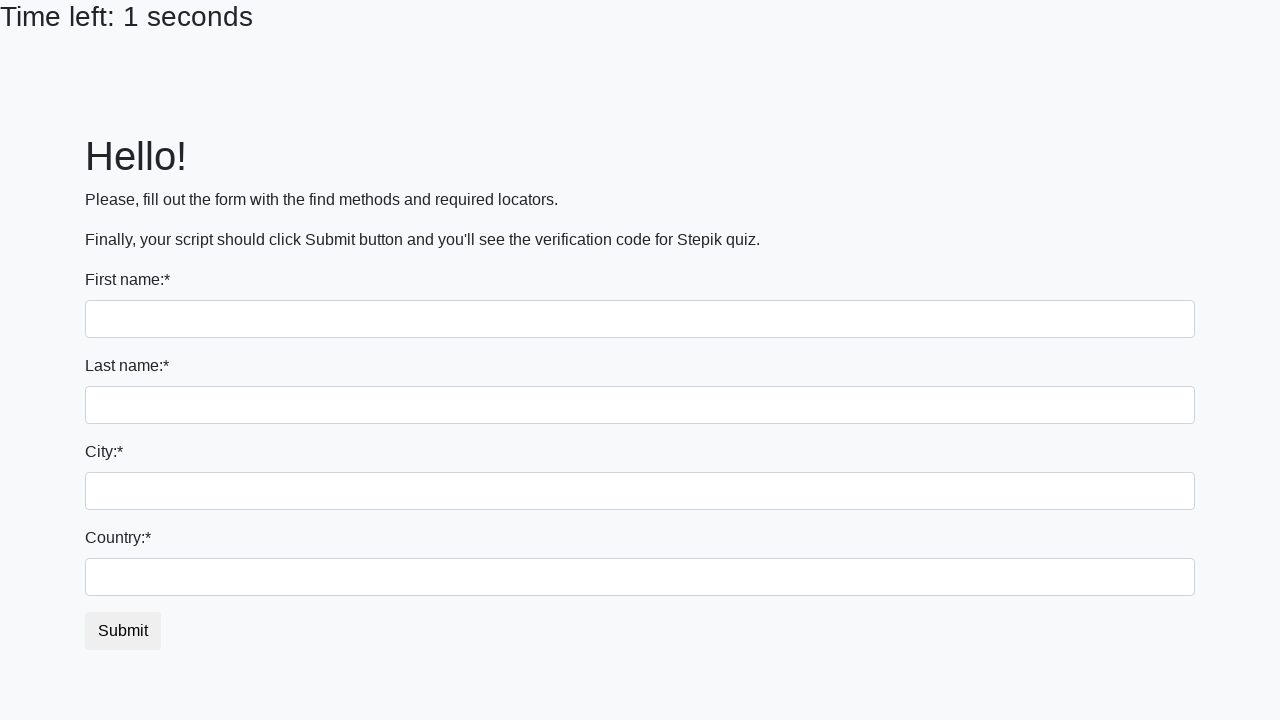